Tests filtering to display all items after viewing filtered views

Starting URL: https://demo.playwright.dev/todomvc

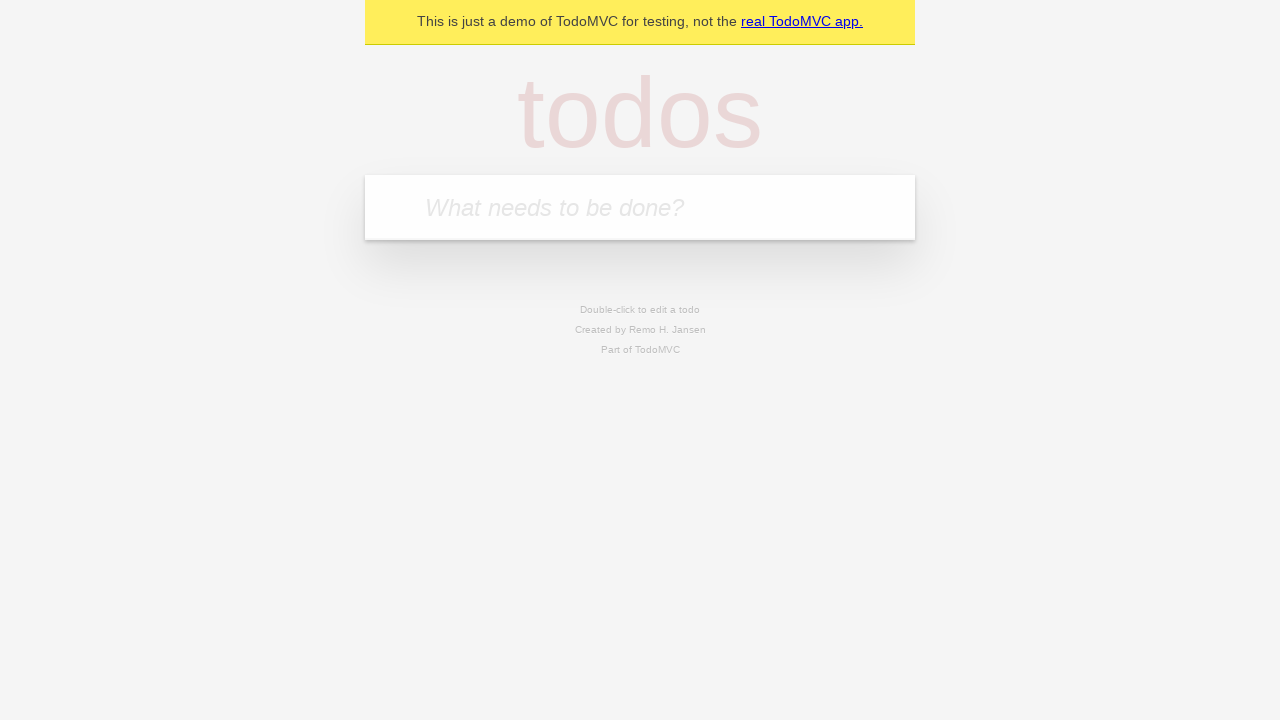

Filled new todo input with 'buy some cheese' on .new-todo
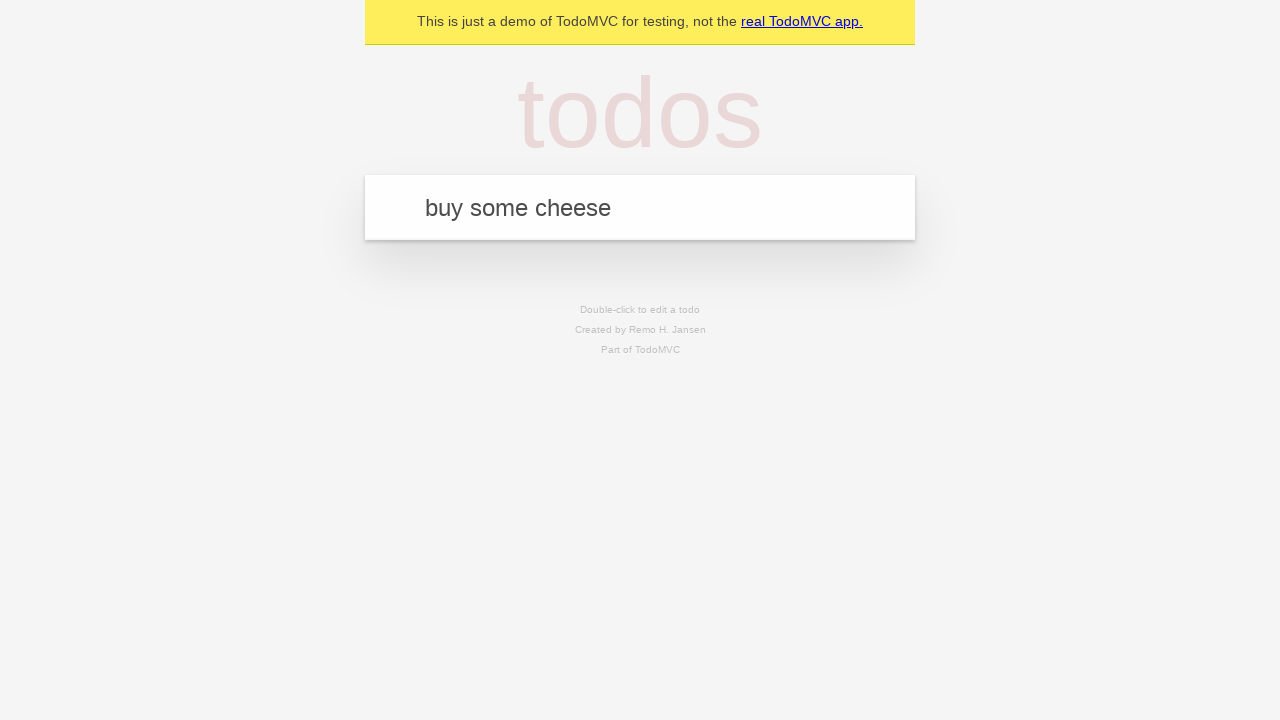

Pressed Enter to create first todo item on .new-todo
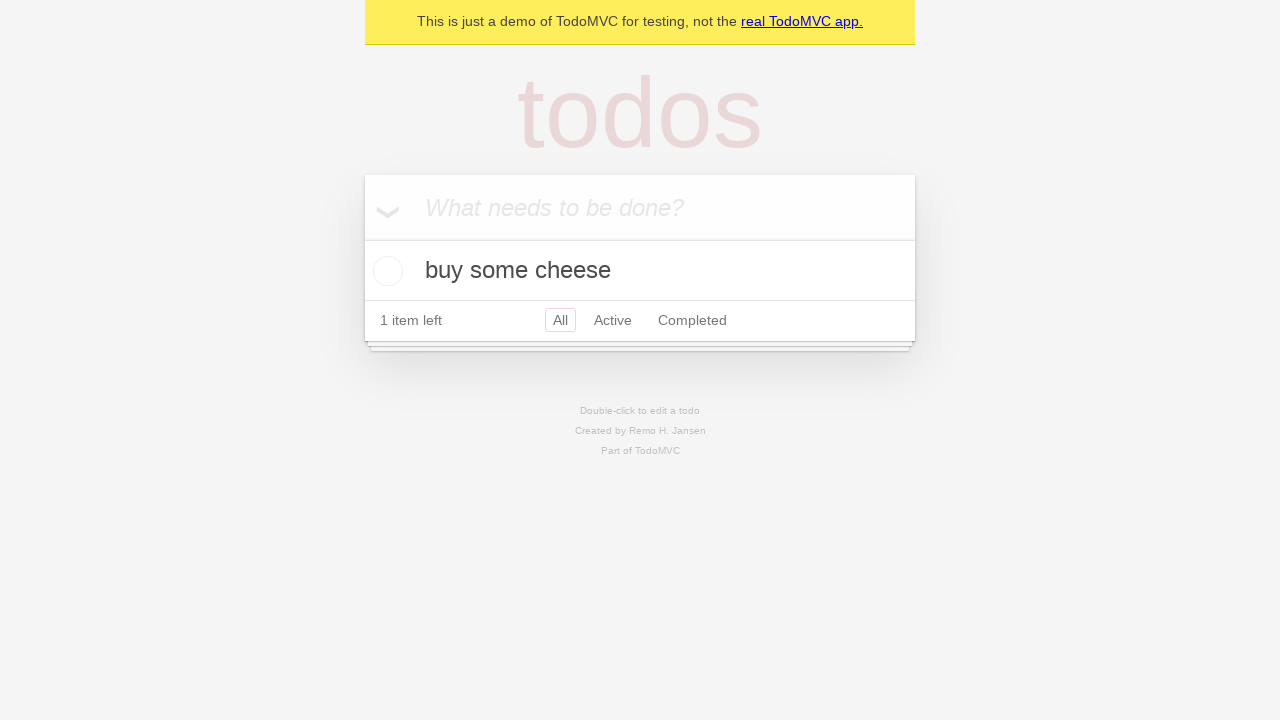

Filled new todo input with 'feed the cat' on .new-todo
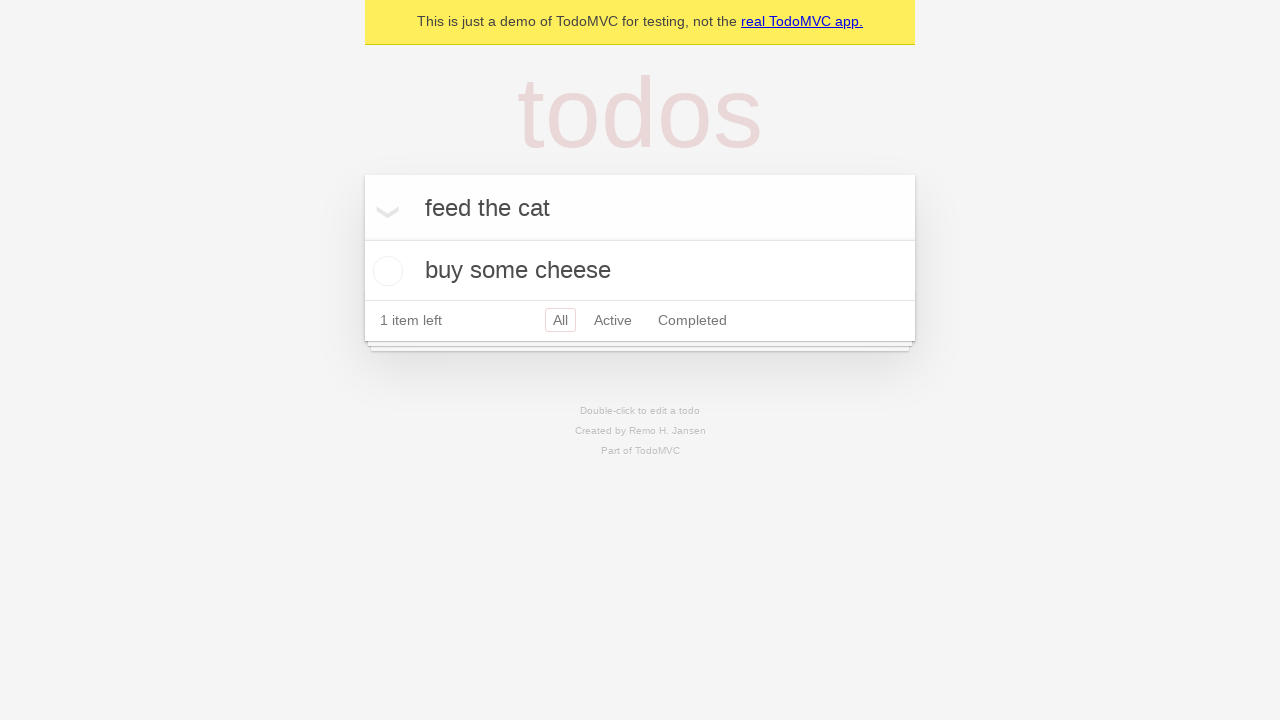

Pressed Enter to create second todo item on .new-todo
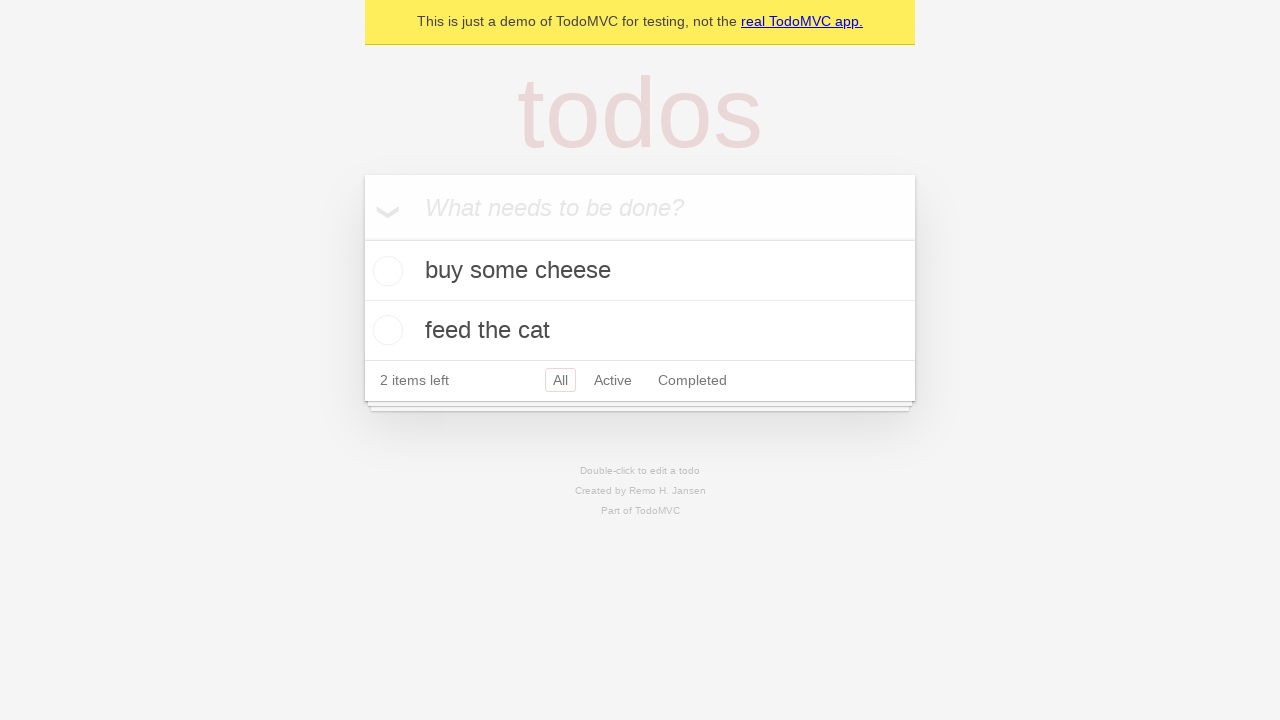

Filled new todo input with 'book a doctors appointment' on .new-todo
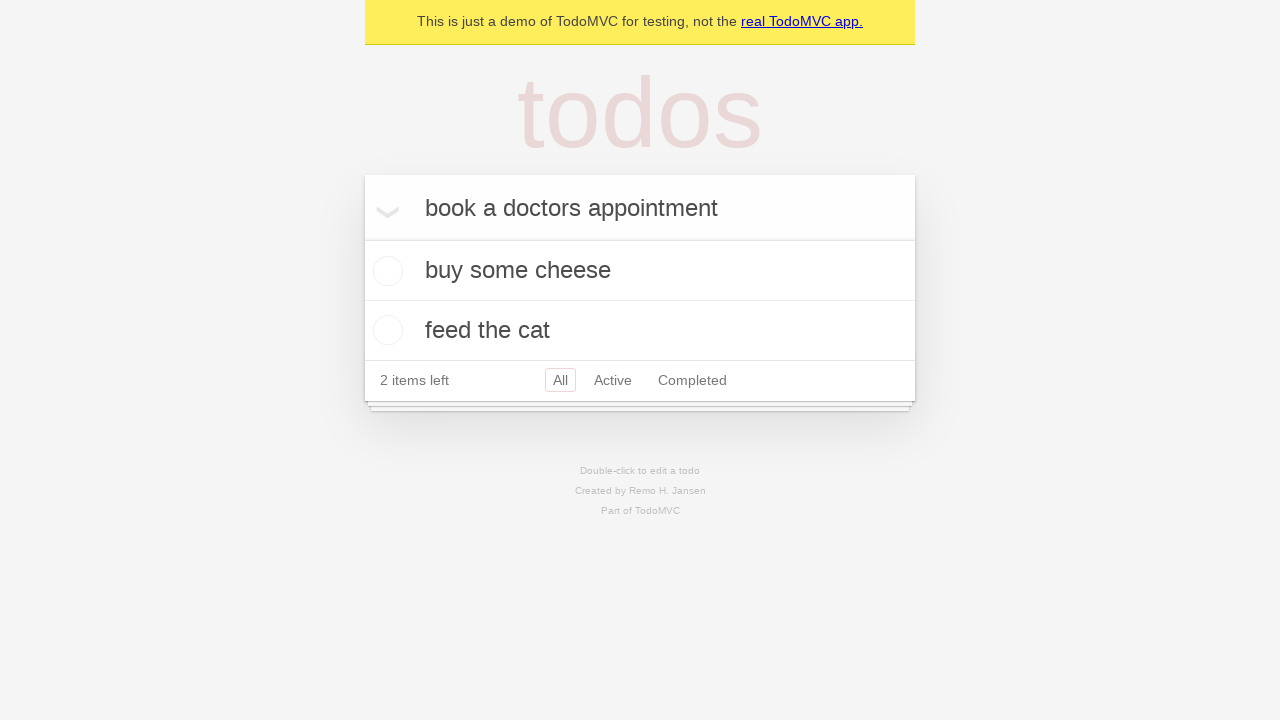

Pressed Enter to create third todo item on .new-todo
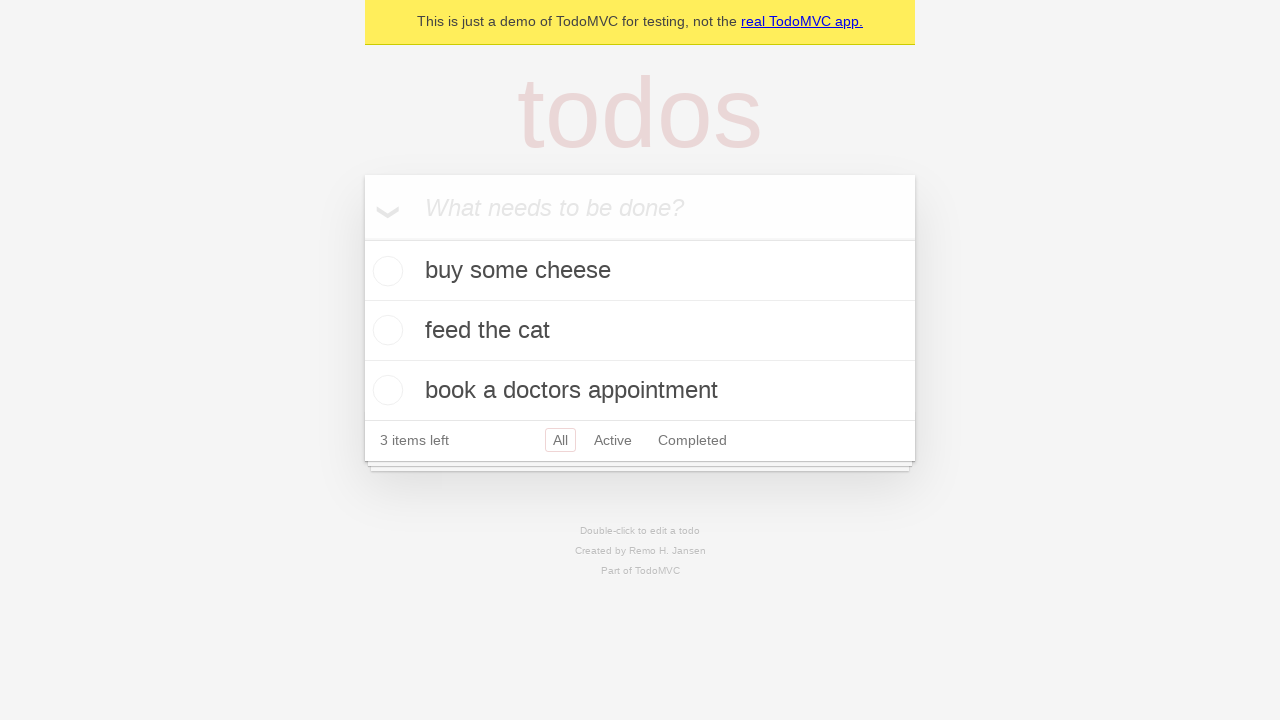

Waited for all three todo items to load
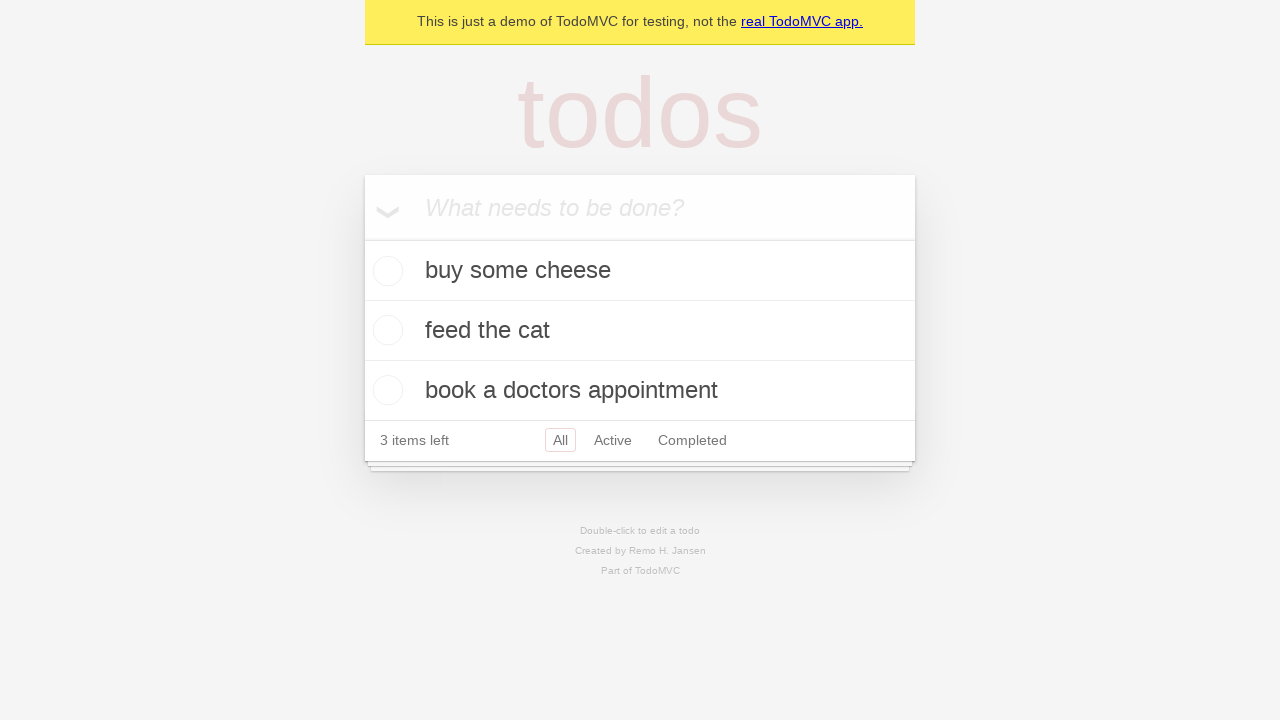

Marked second todo item as completed at (385, 330) on .todo-list li .toggle >> nth=1
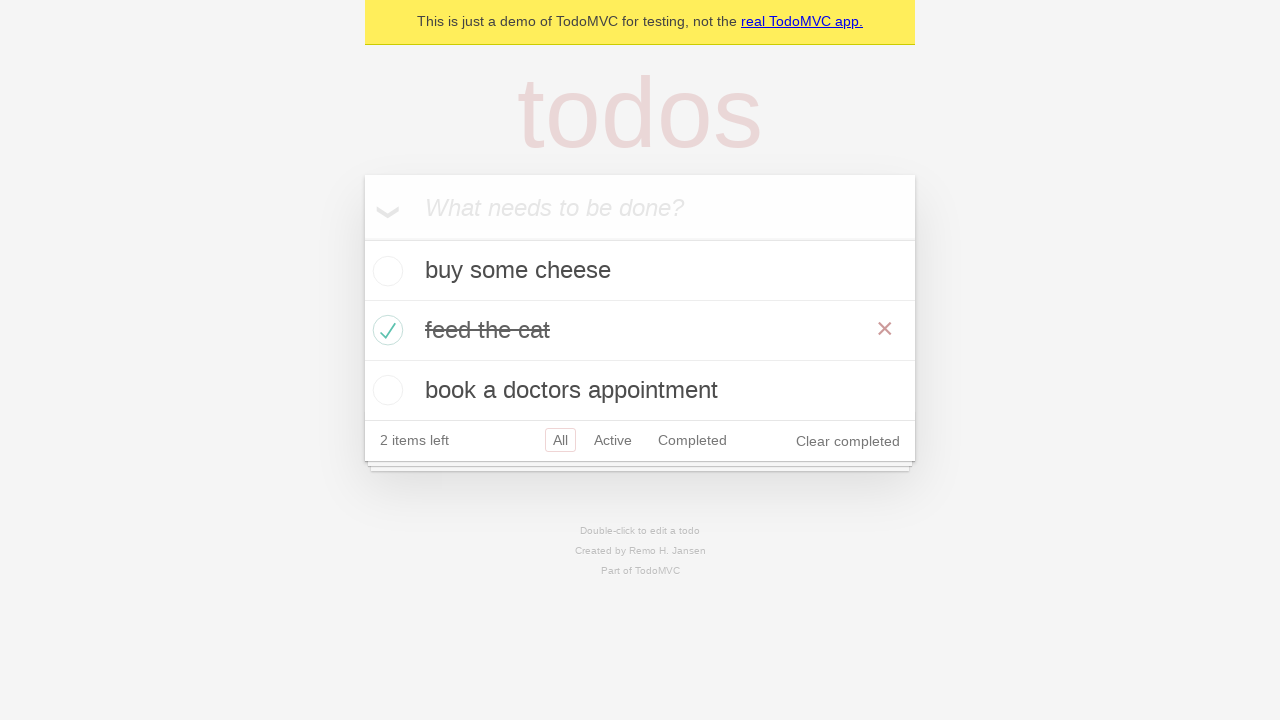

Clicked Active filter to display only active todos at (613, 440) on .filters >> text=Active
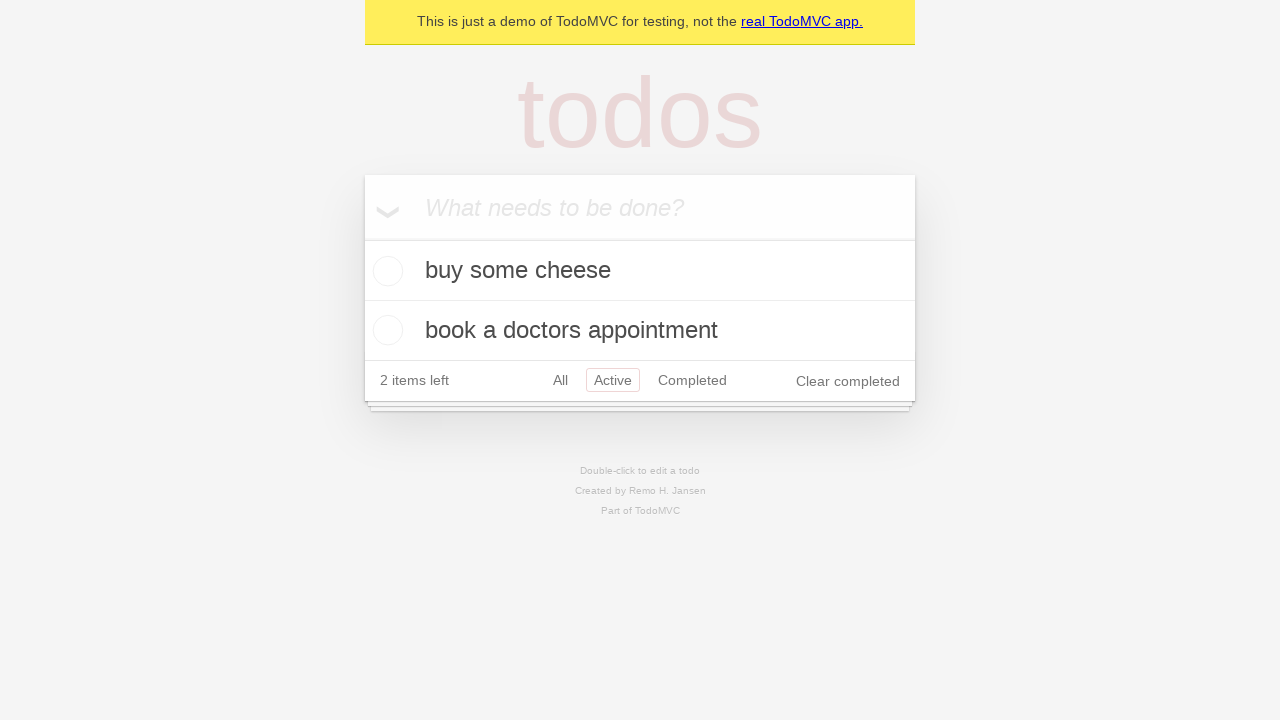

Clicked Completed filter to display only completed todos at (692, 380) on .filters >> text=Completed
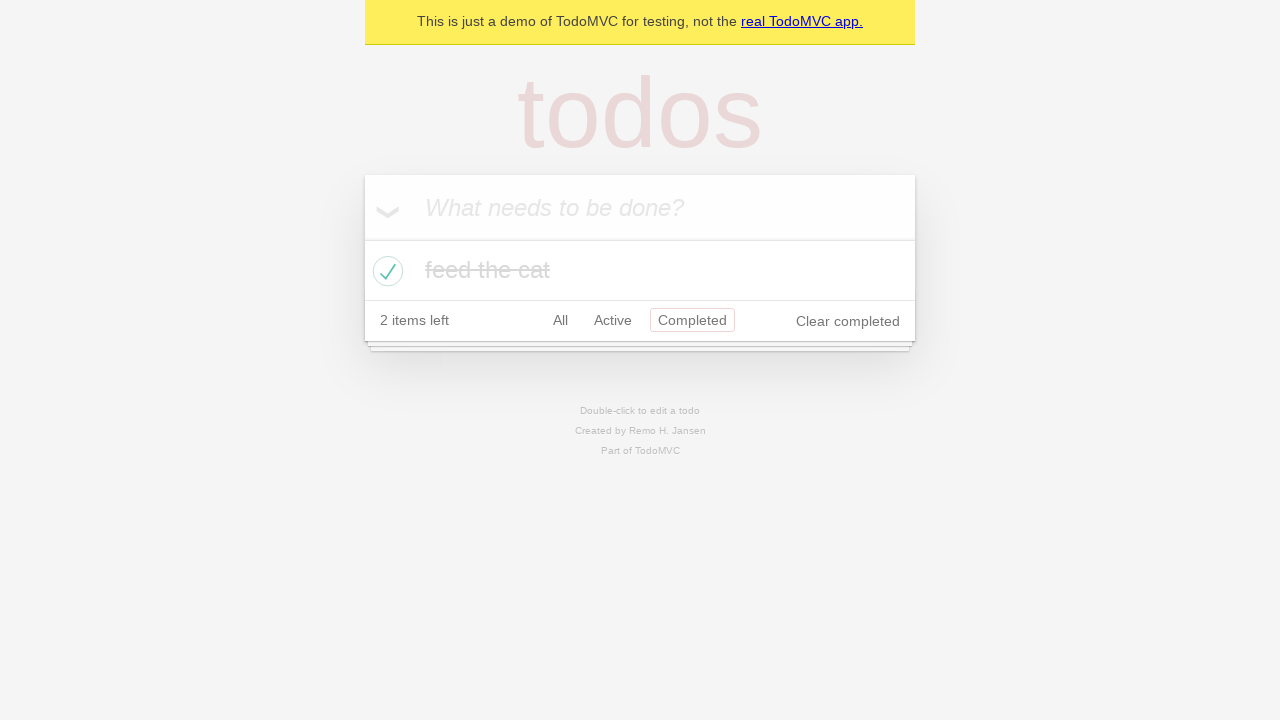

Clicked All filter to display all items at (560, 320) on .filters >> text=All
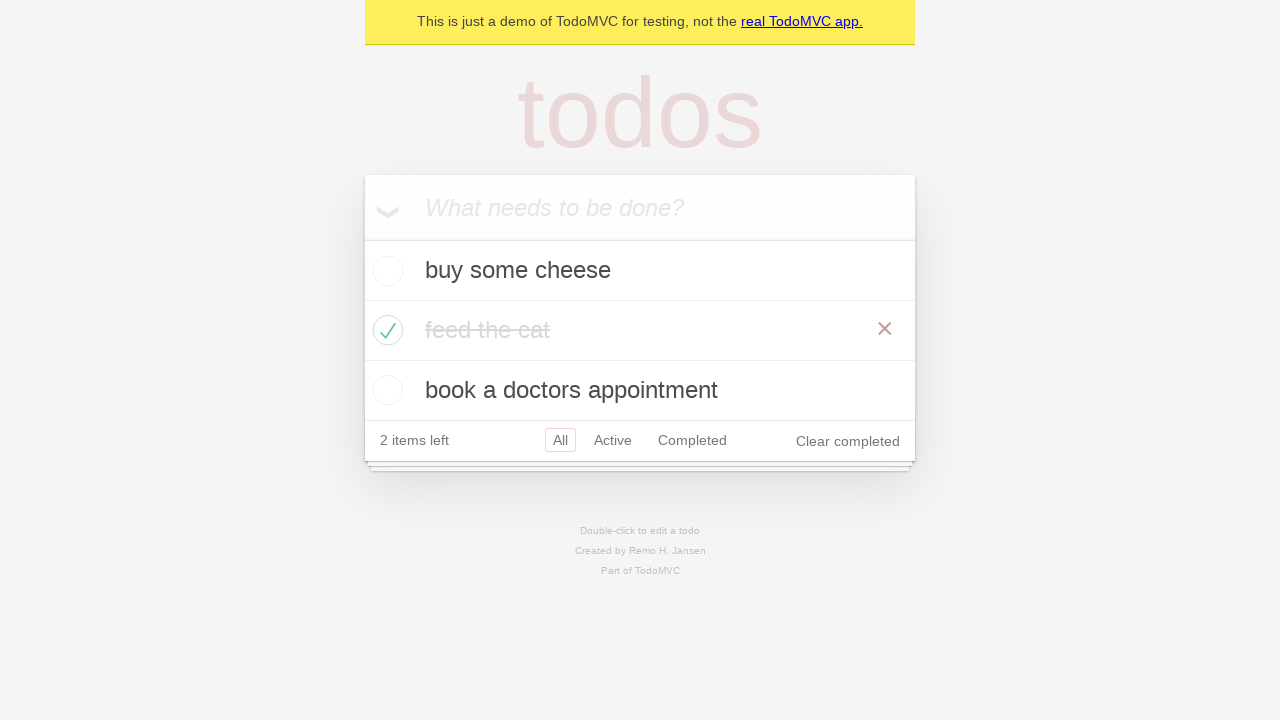

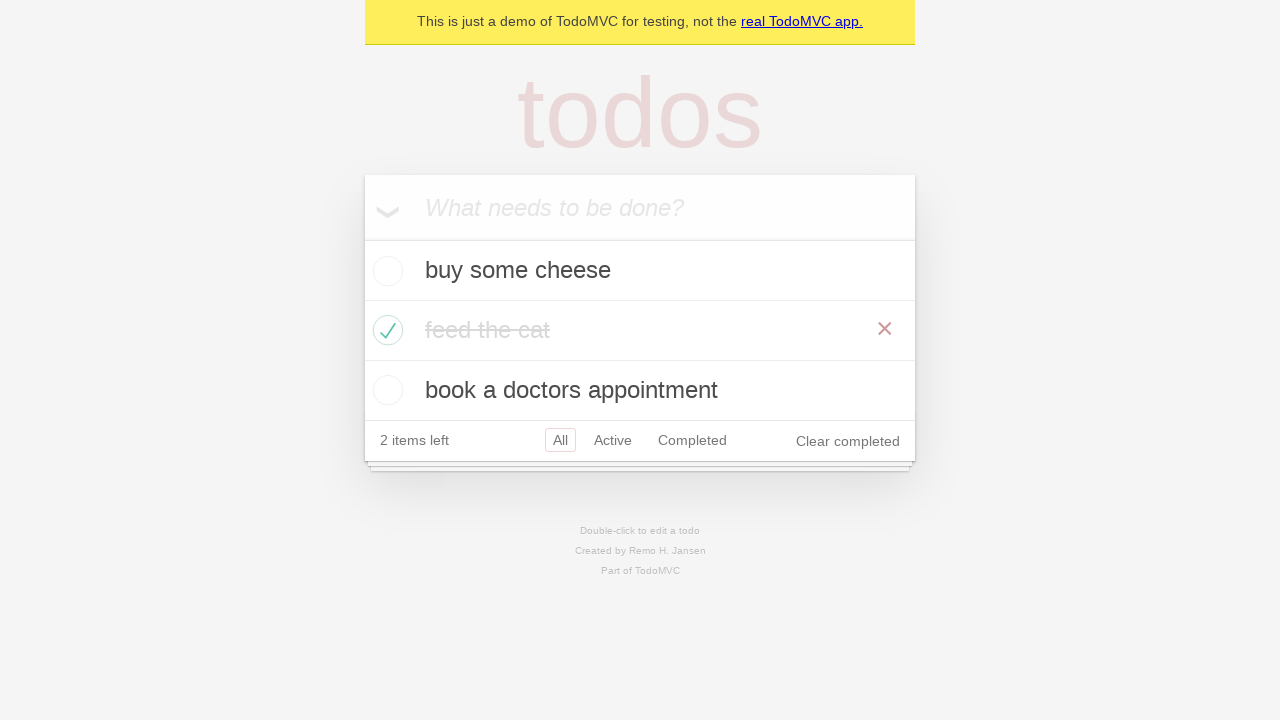